Clicks on the Class Search button and verifies its text

Starting URL: https://tigercenter.rit.edu/

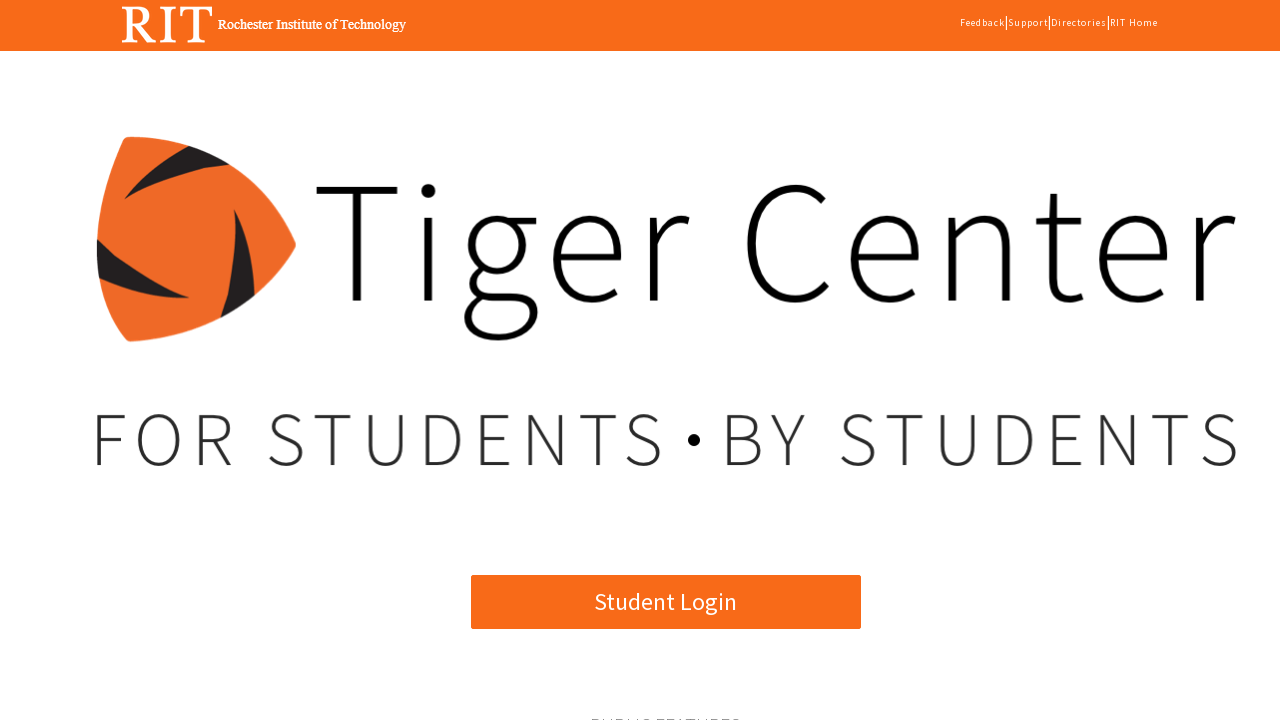

Clicked the Class Search button at (373, 360) on xpath=//*[@id="angularApp"]/app-root/div[2]/mat-sidenav-container[2]/mat-sidenav
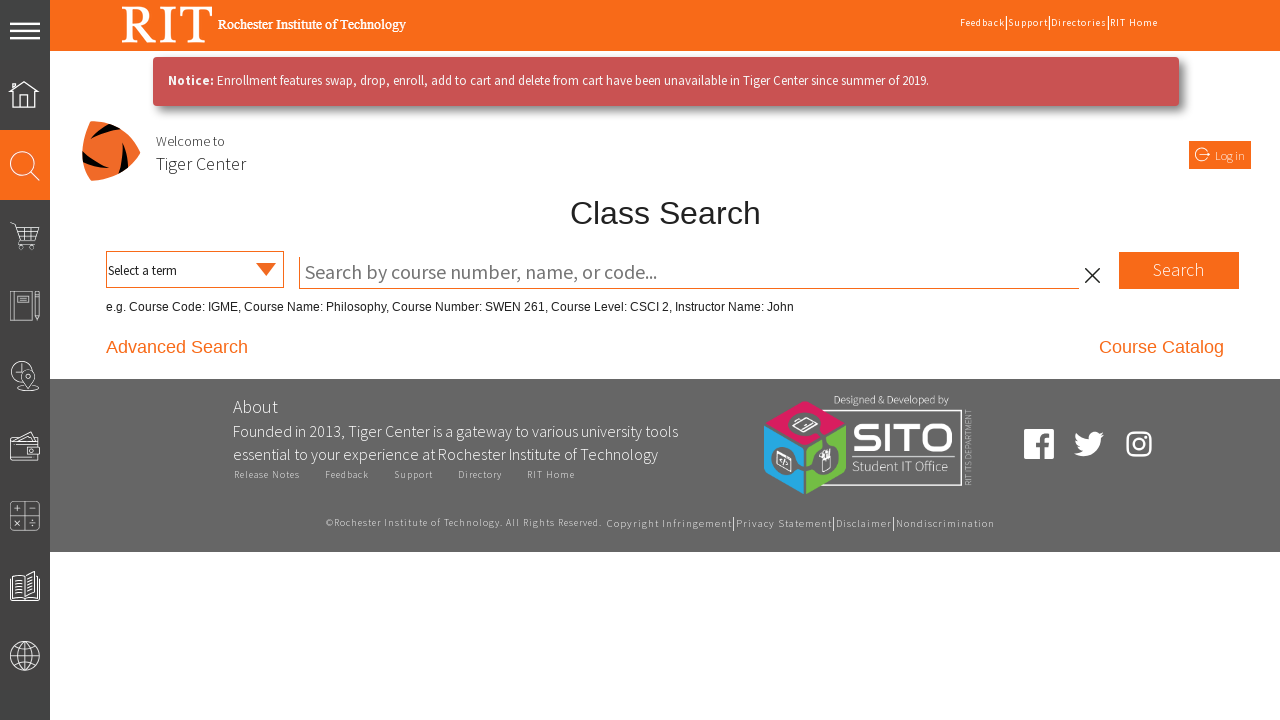

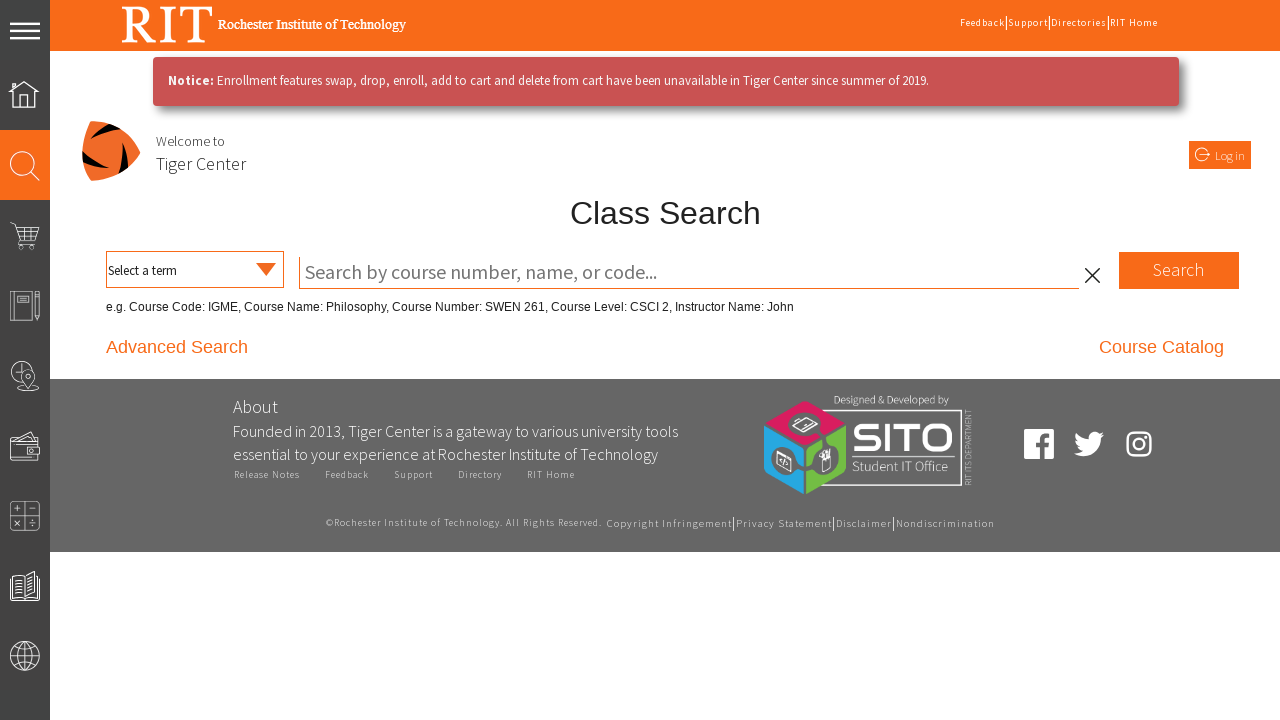